Tests JavaScript alert handling including accepting/dismissing simple alerts, confirmation dialogs, and prompt dialogs with text input

Starting URL: https://the-internet.herokuapp.com/javascript_alerts

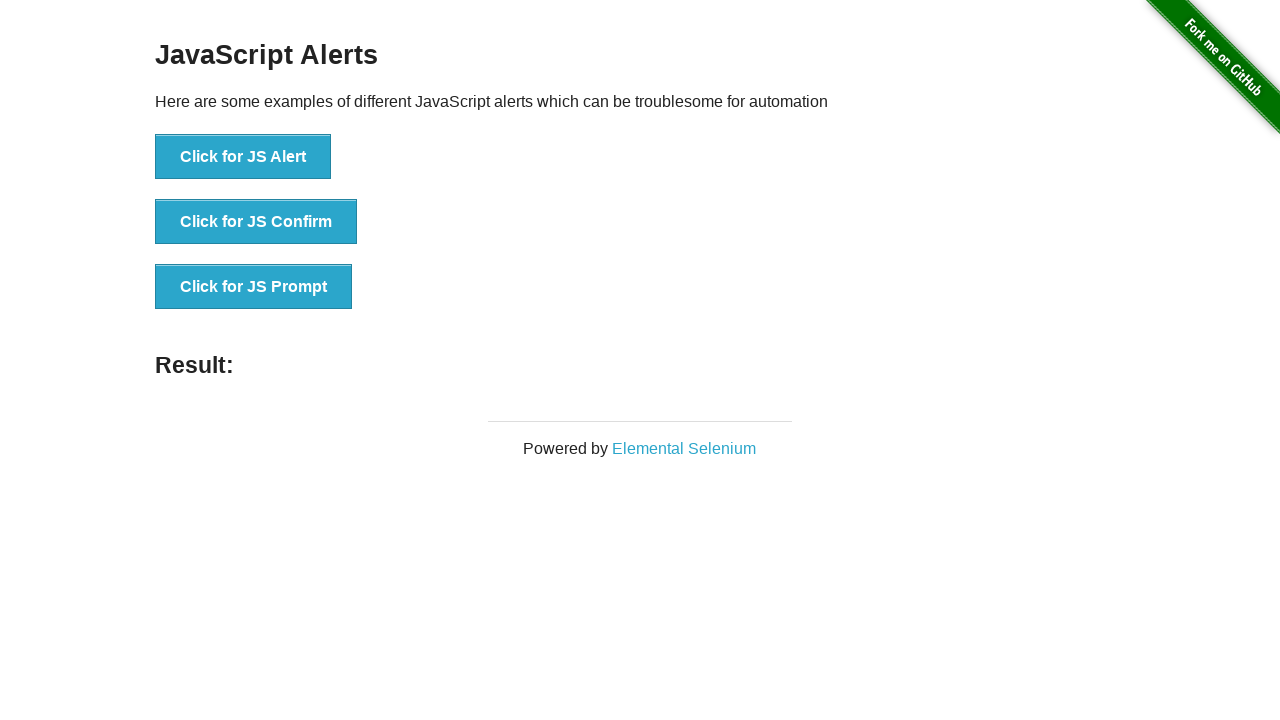

Clicked 'Click for JS Alert' button at (243, 157) on xpath=//button[text()='Click for JS Alert']
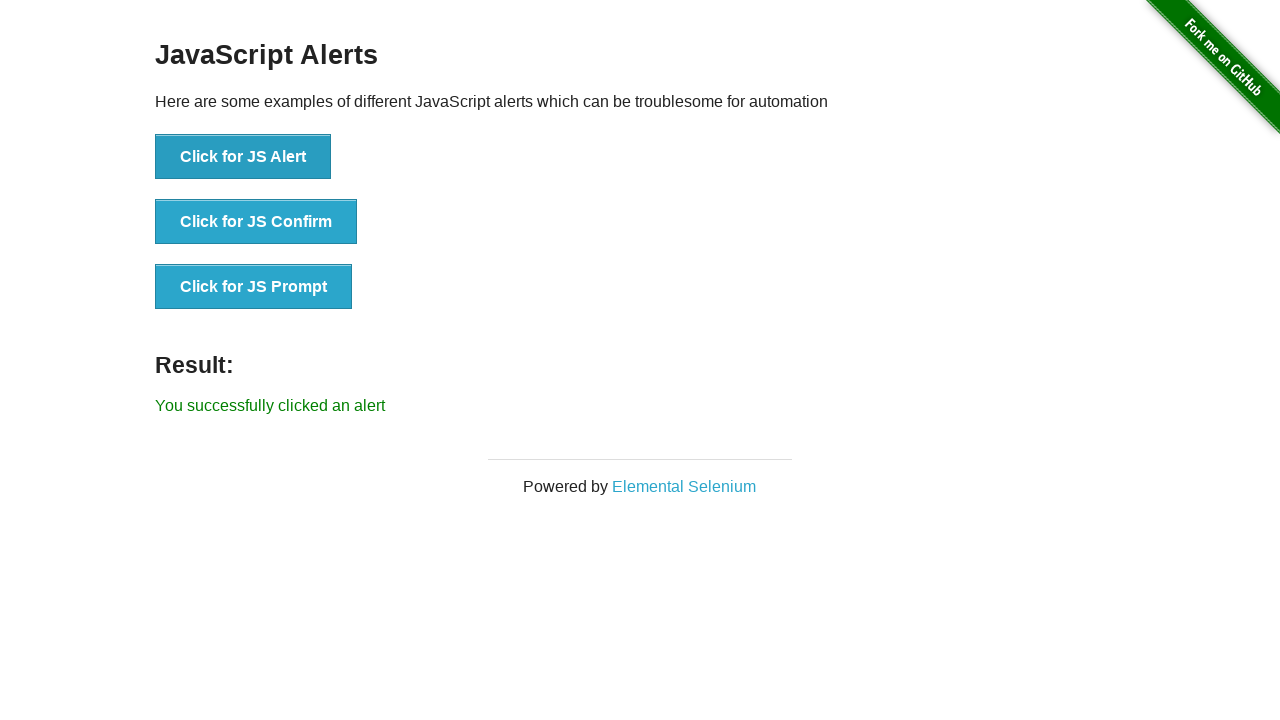

Set up dialog handler to accept alerts
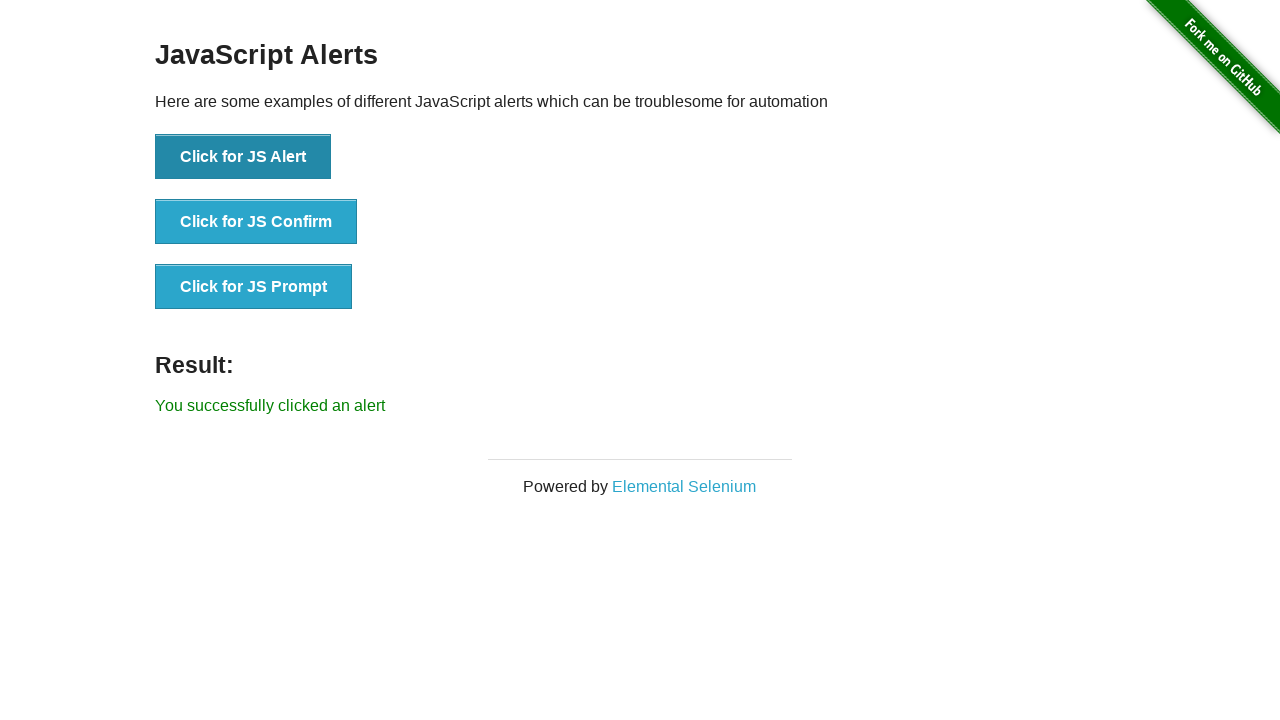

Clicked 'Click for JS Alert' button again at (243, 157) on xpath=//button[text()='Click for JS Alert']
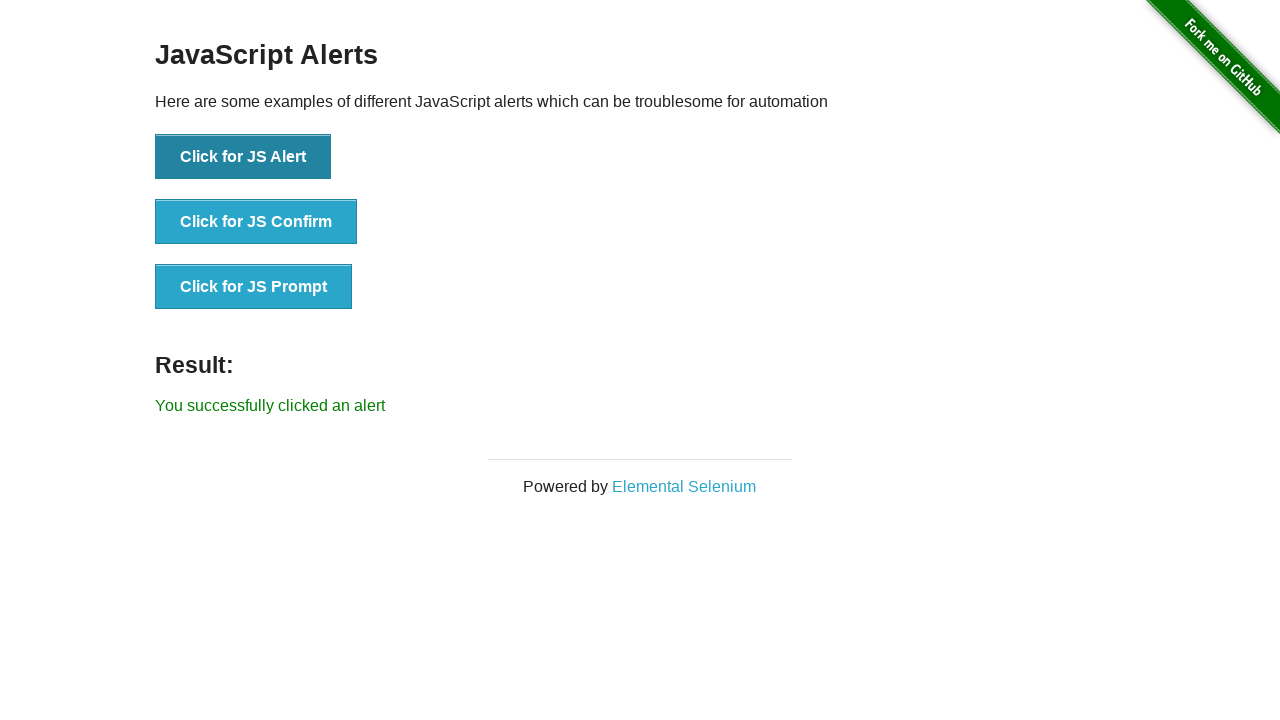

Set up one-time dialog handler to accept alert
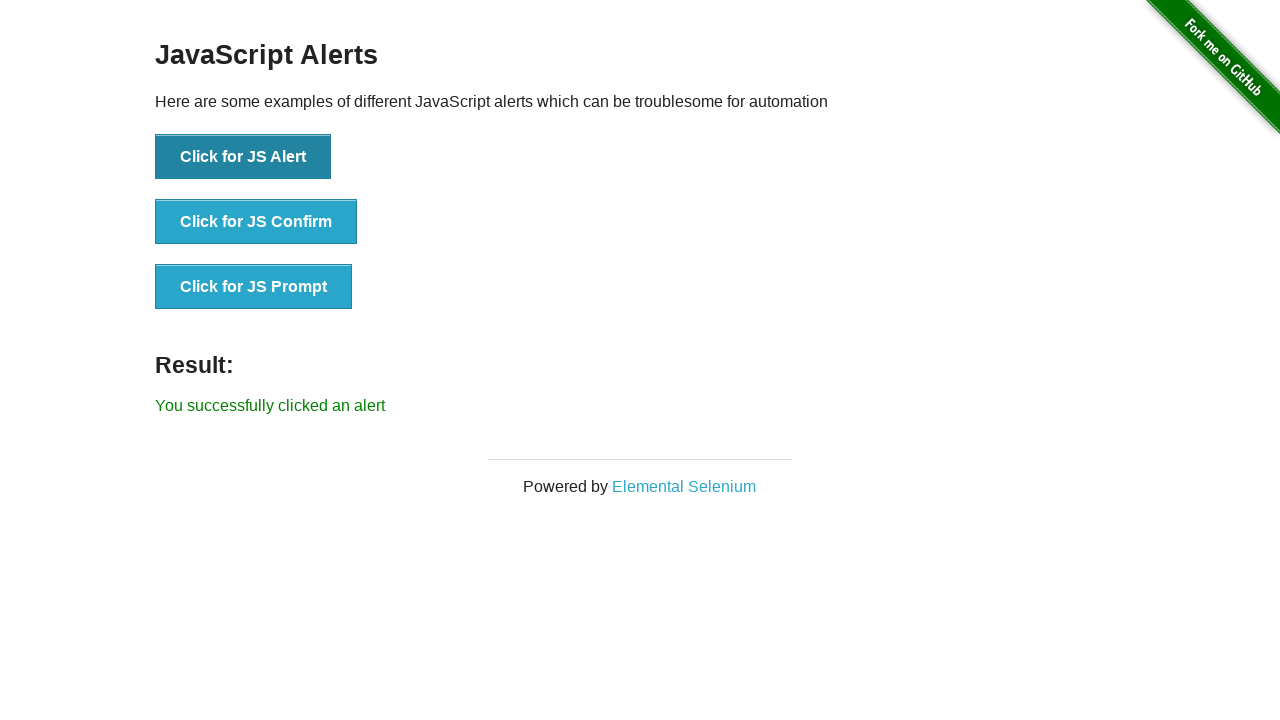

Clicked 'Click for JS Alert' button and accepted the alert at (243, 157) on xpath=//button[text()='Click for JS Alert']
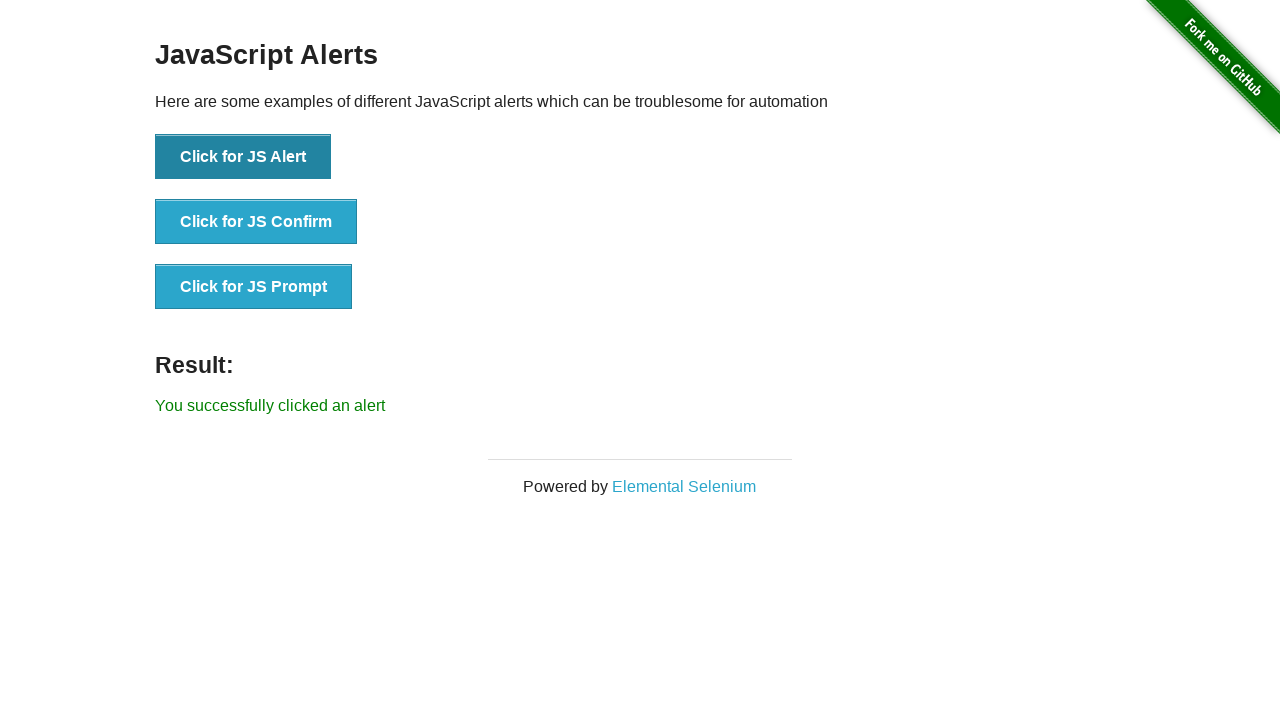

Set up one-time dialog handler to dismiss alert
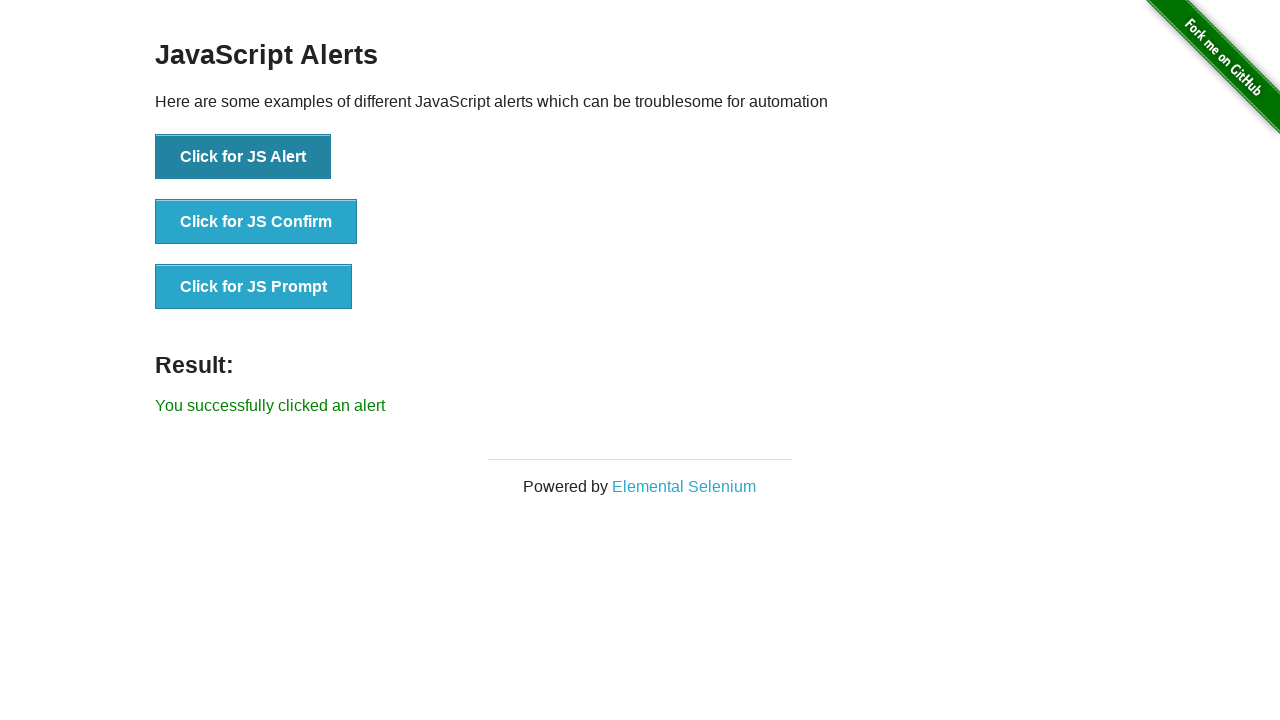

Clicked 'Click for JS Alert' button and dismissed the alert at (243, 157) on xpath=//button[text()='Click for JS Alert']
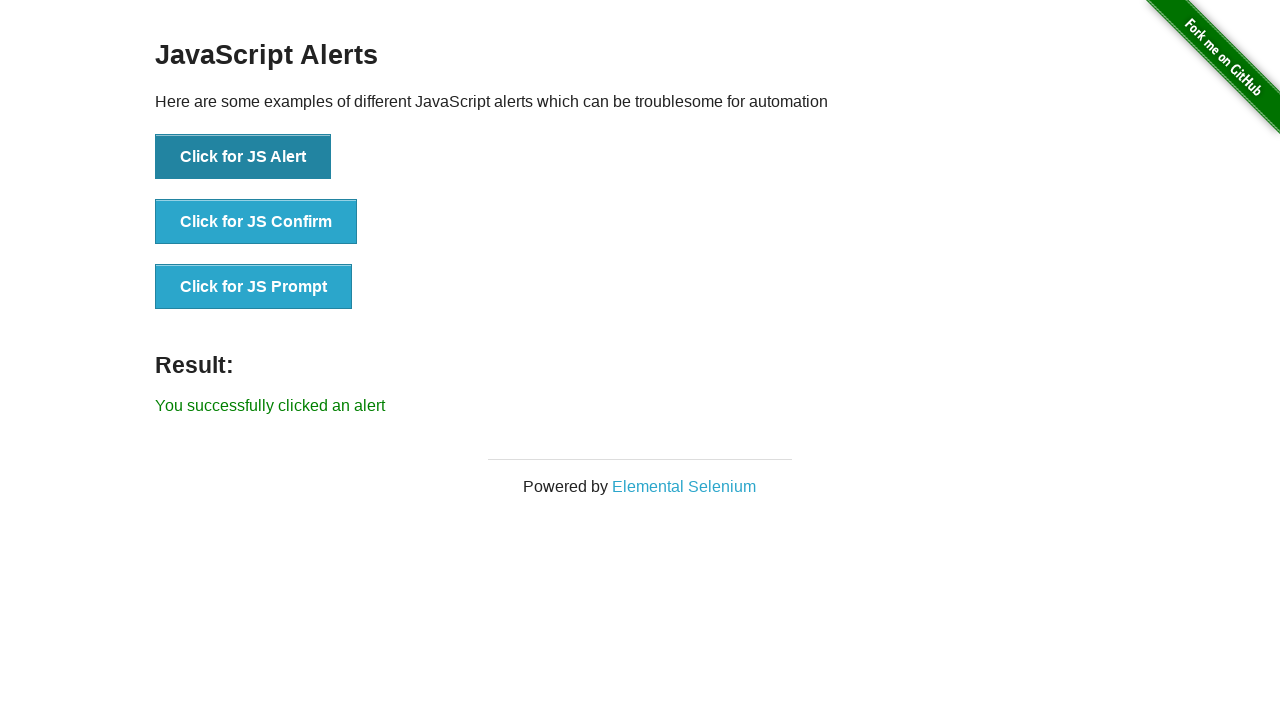

Set up one-time dialog handler to accept confirmation
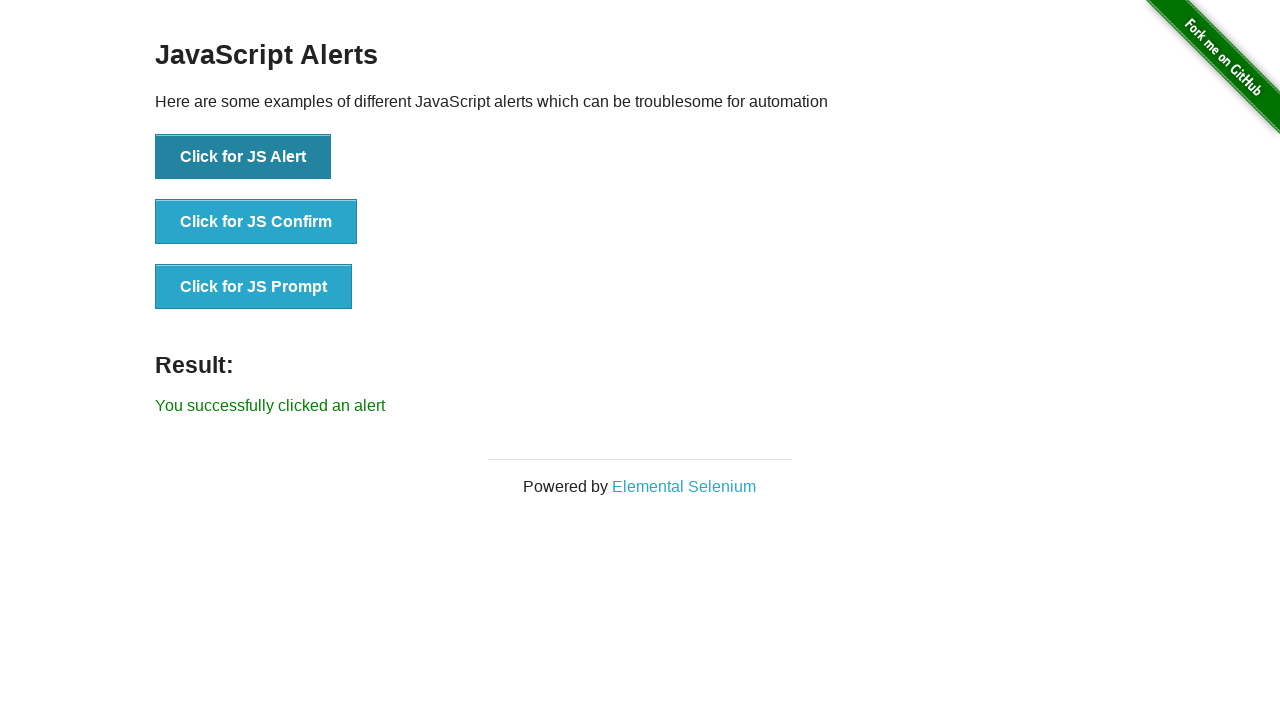

Clicked confirm dialog button and accepted it at (256, 222) on button[onclick='jsConfirm()']
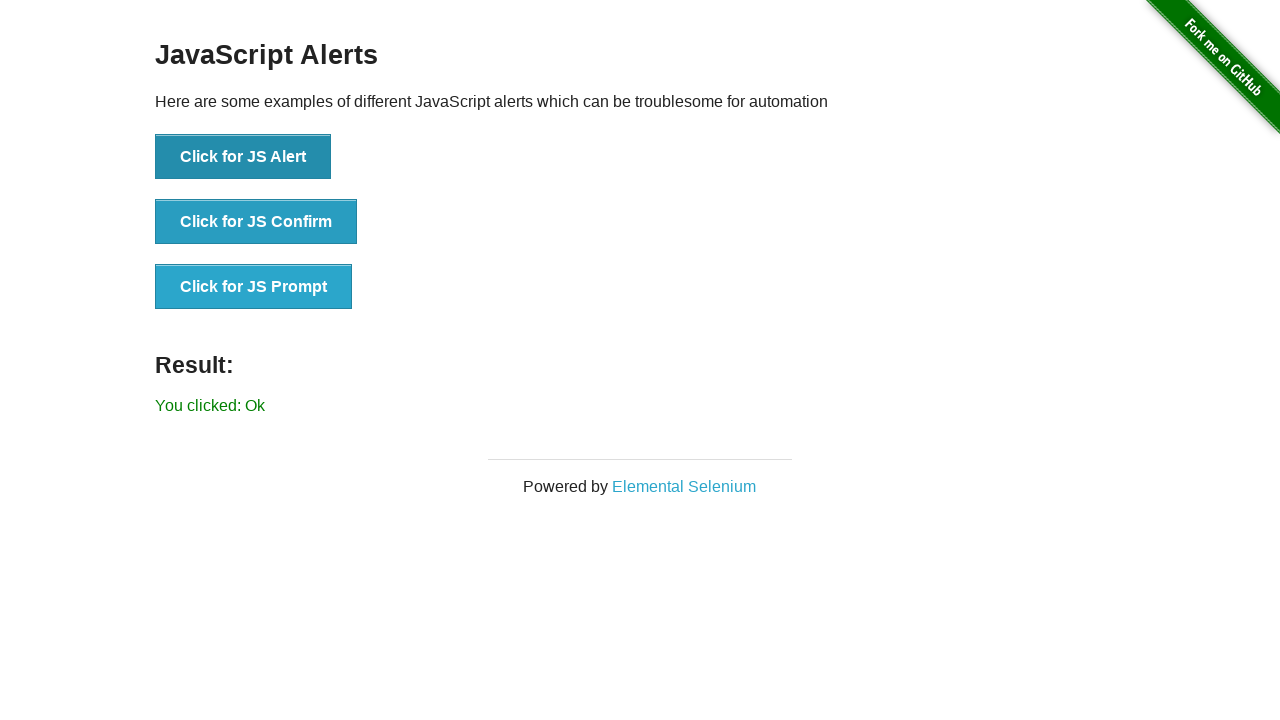

Set up one-time dialog handler to dismiss confirmation
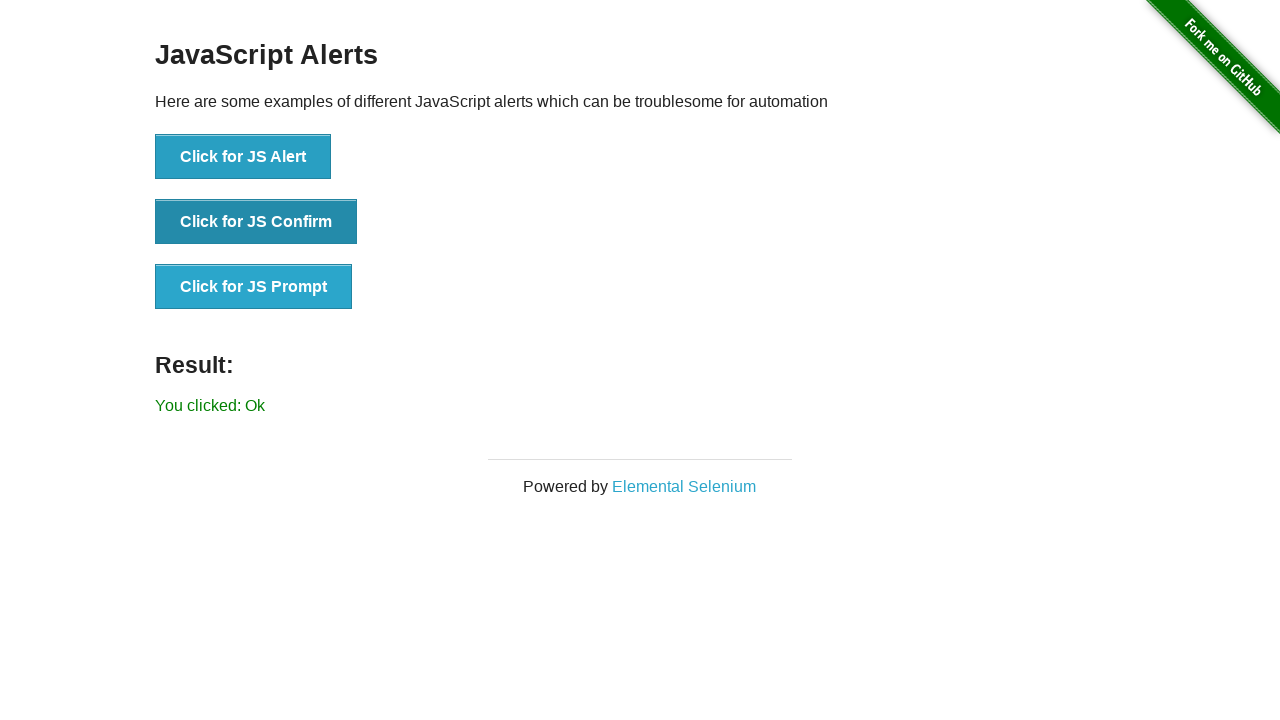

Clicked confirm dialog button and dismissed it at (256, 222) on button[onclick='jsConfirm()']
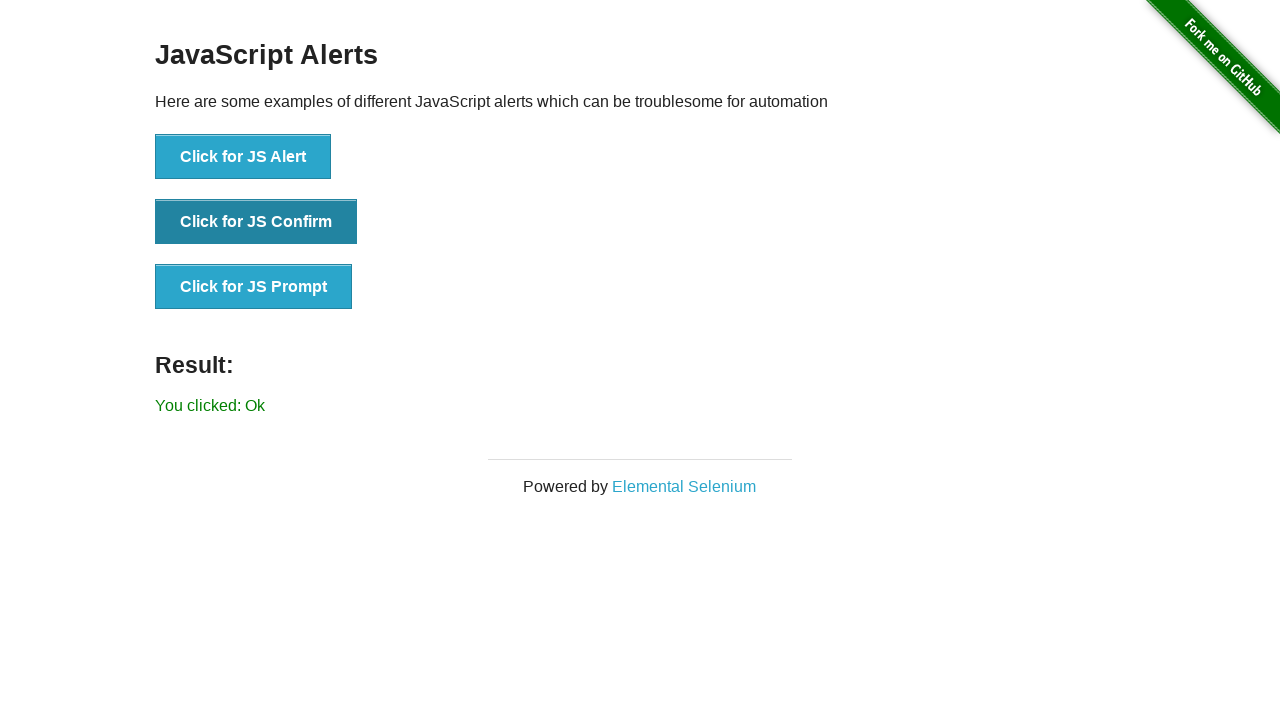

Set up one-time dialog handler to accept prompt with text 'Keys'
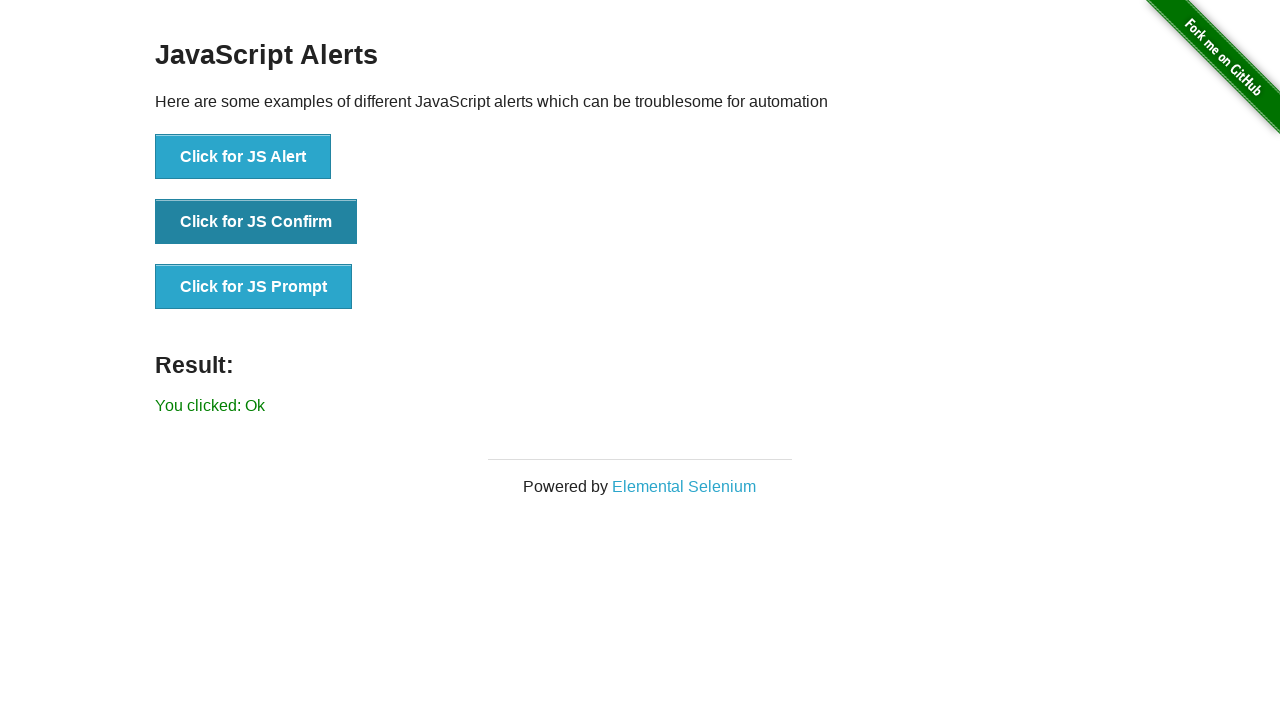

Clicked prompt dialog button and entered 'Keys' then accepted at (254, 287) on button[onclick='jsPrompt()']
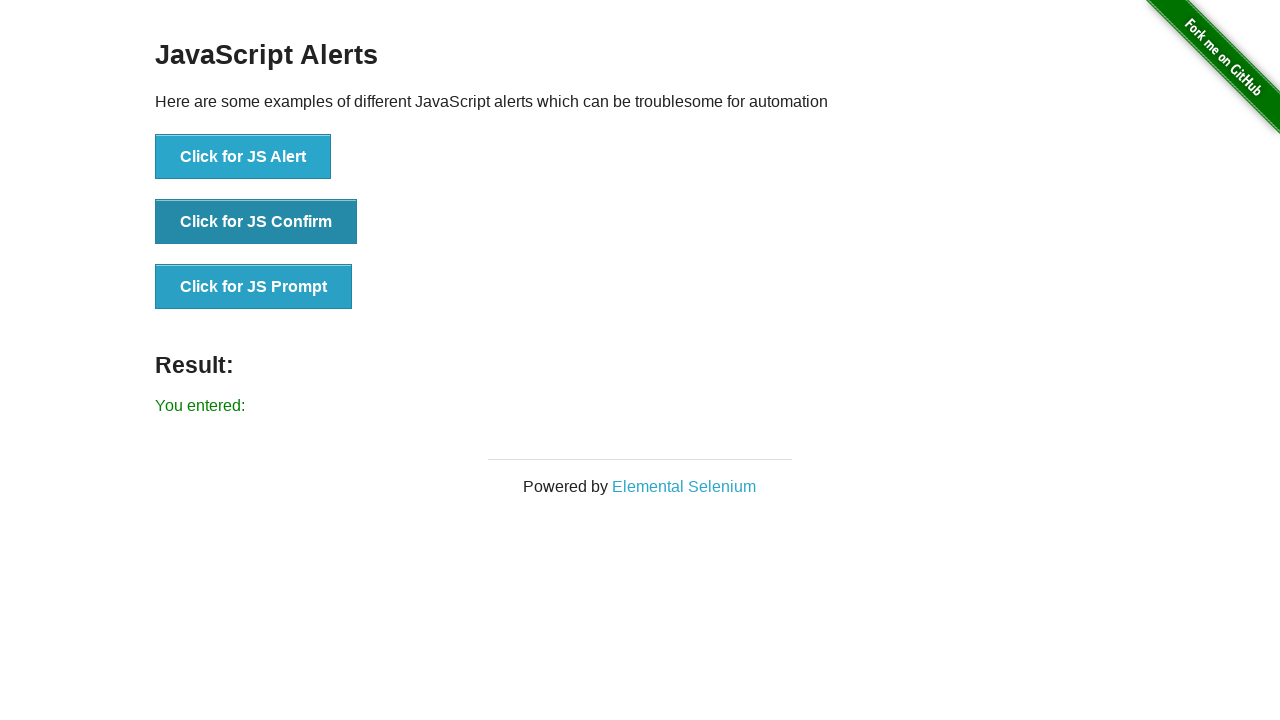

Set up one-time dialog handler to dismiss prompt
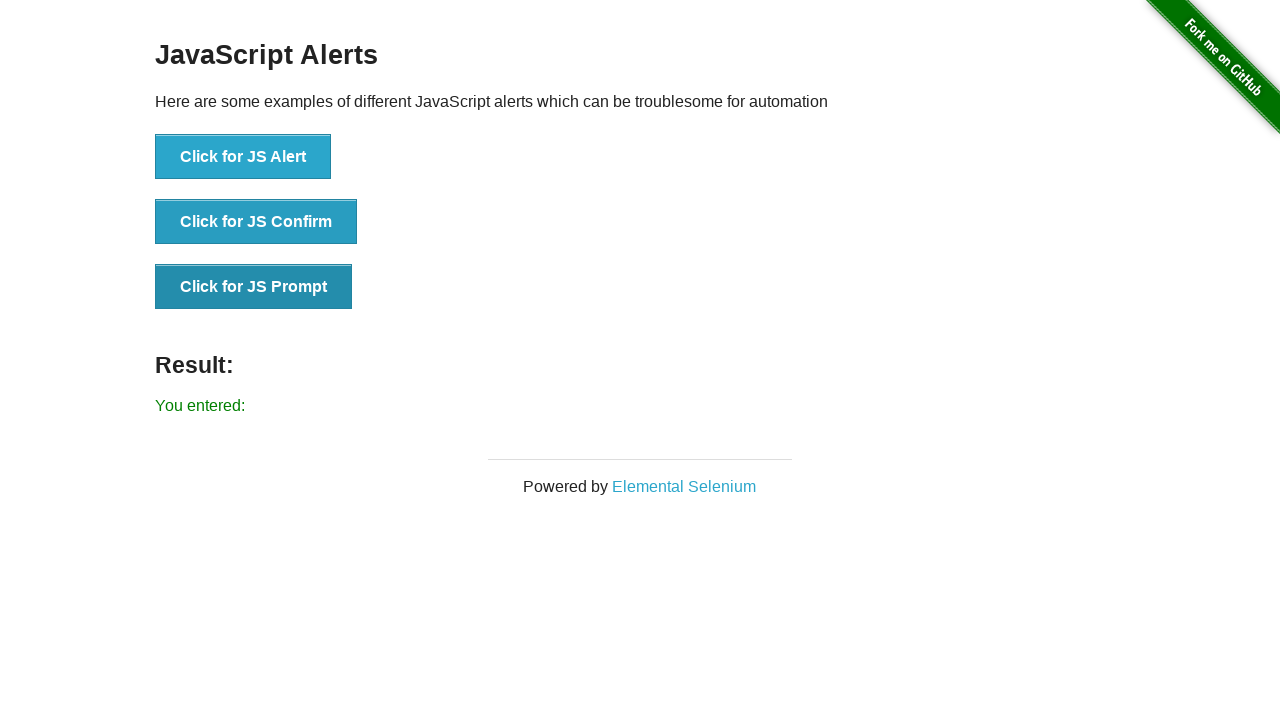

Clicked prompt dialog button and dismissed it at (254, 287) on button[onclick='jsPrompt()']
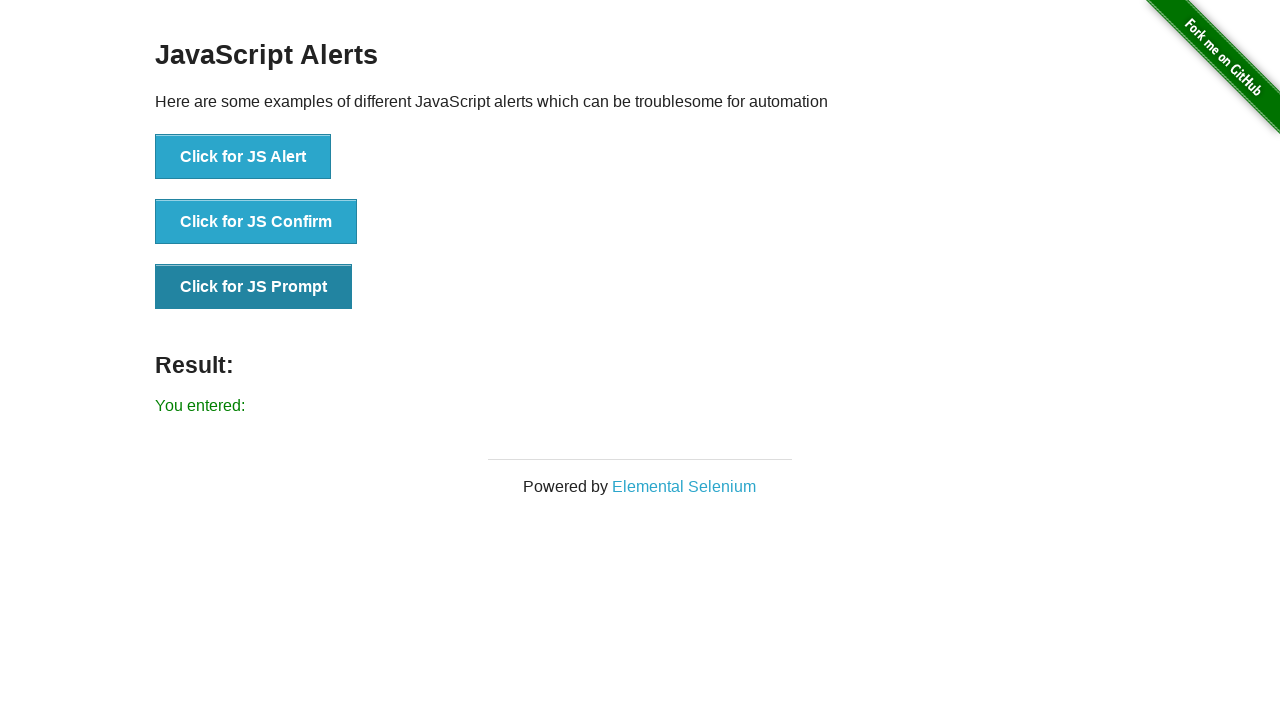

Verified result element is displayed on page
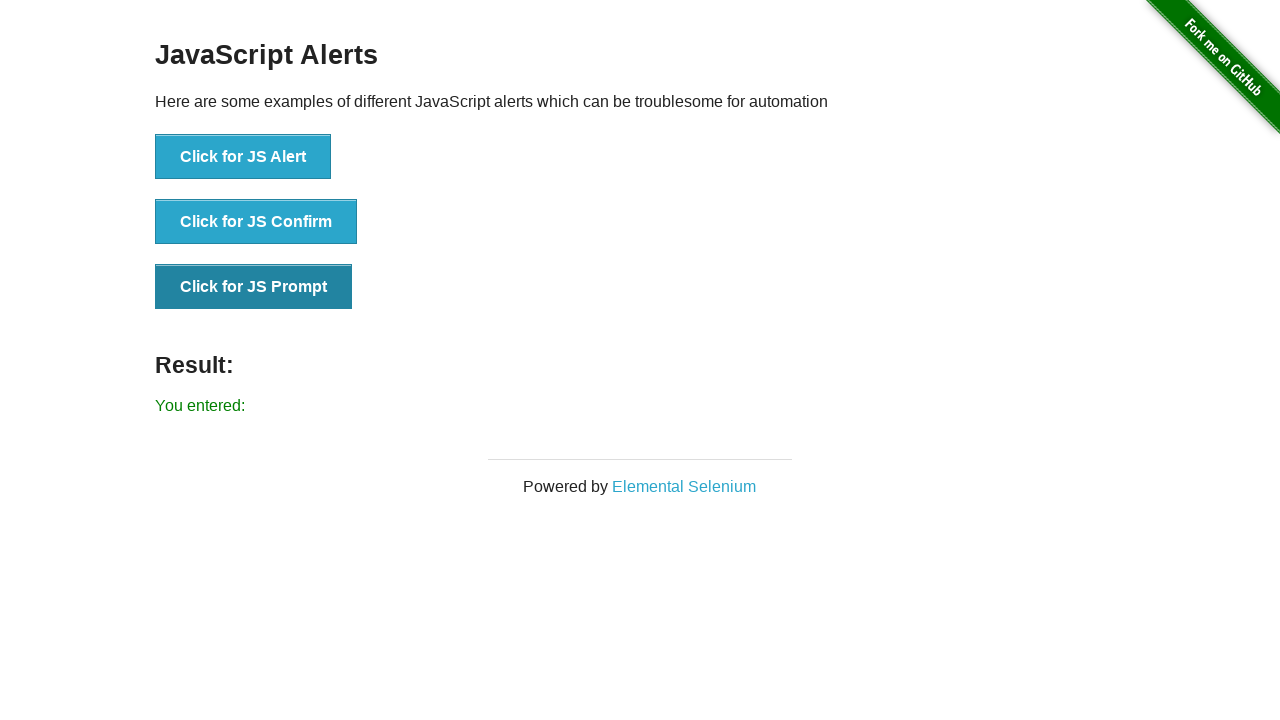

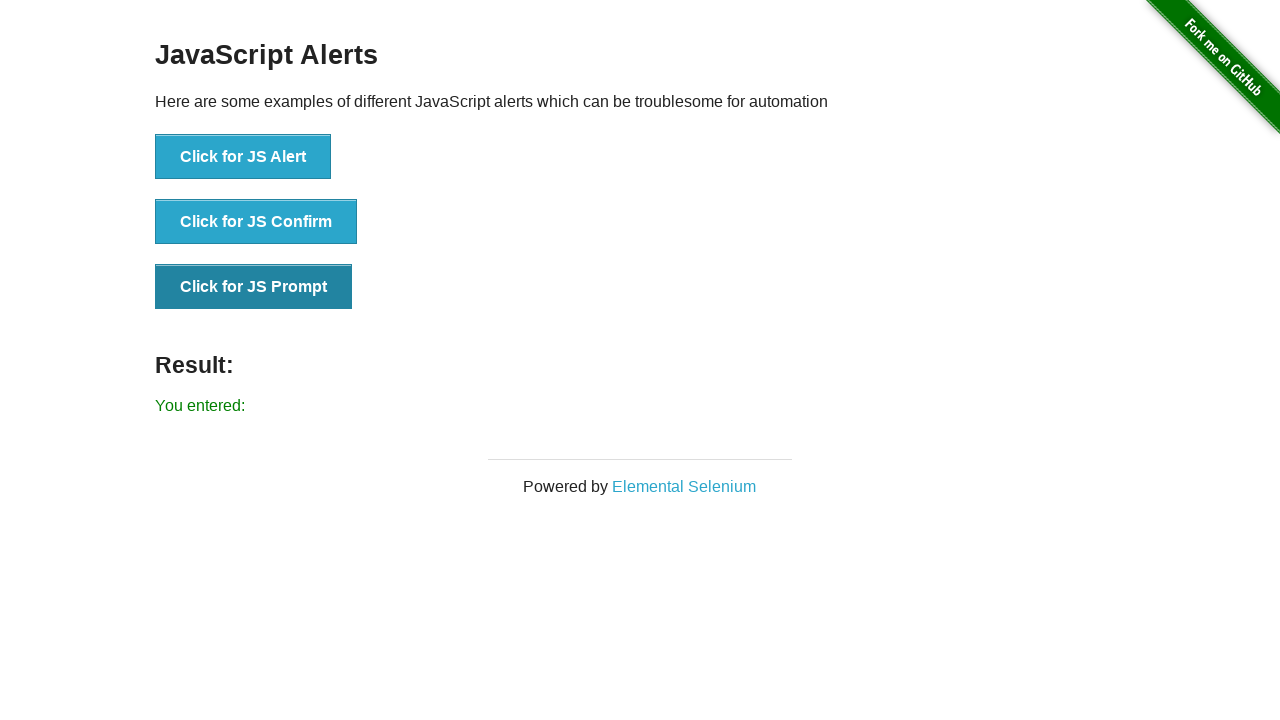